Tests checking all checkboxes on a form with multiple checkbox fields

Starting URL: https://automationfc.github.io/multiple-fields/

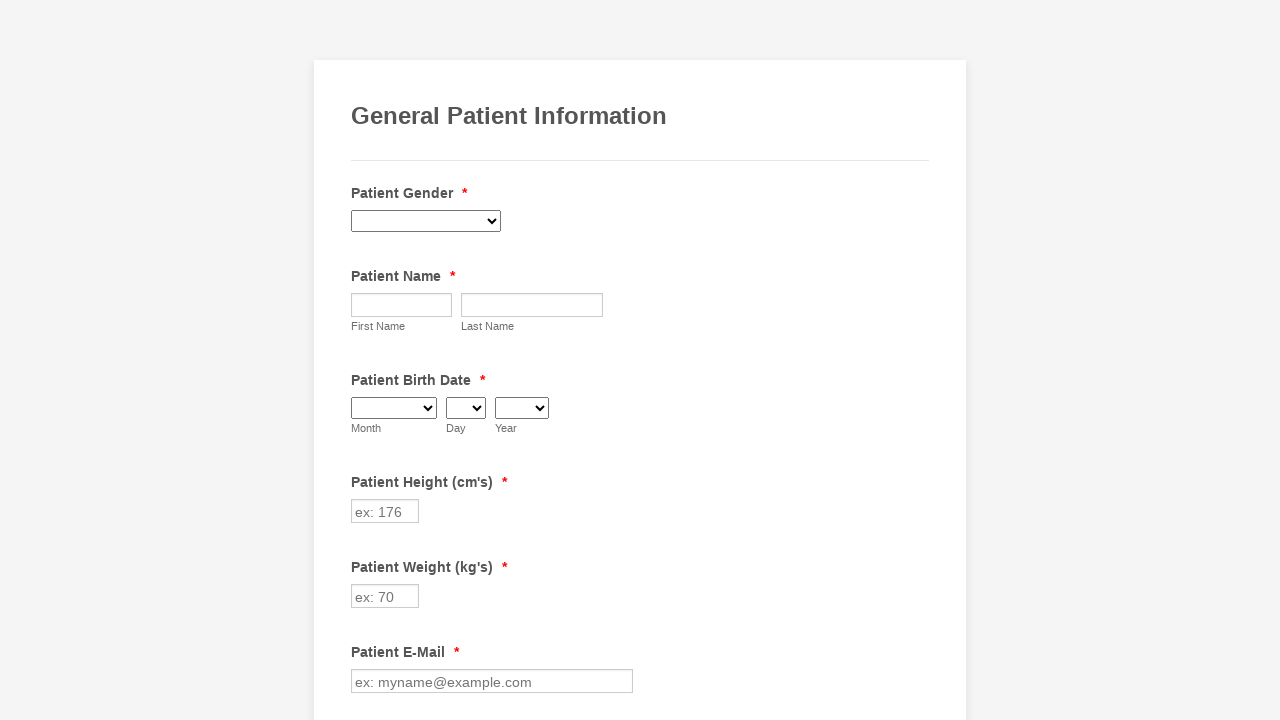

Located all checkboxes on the form
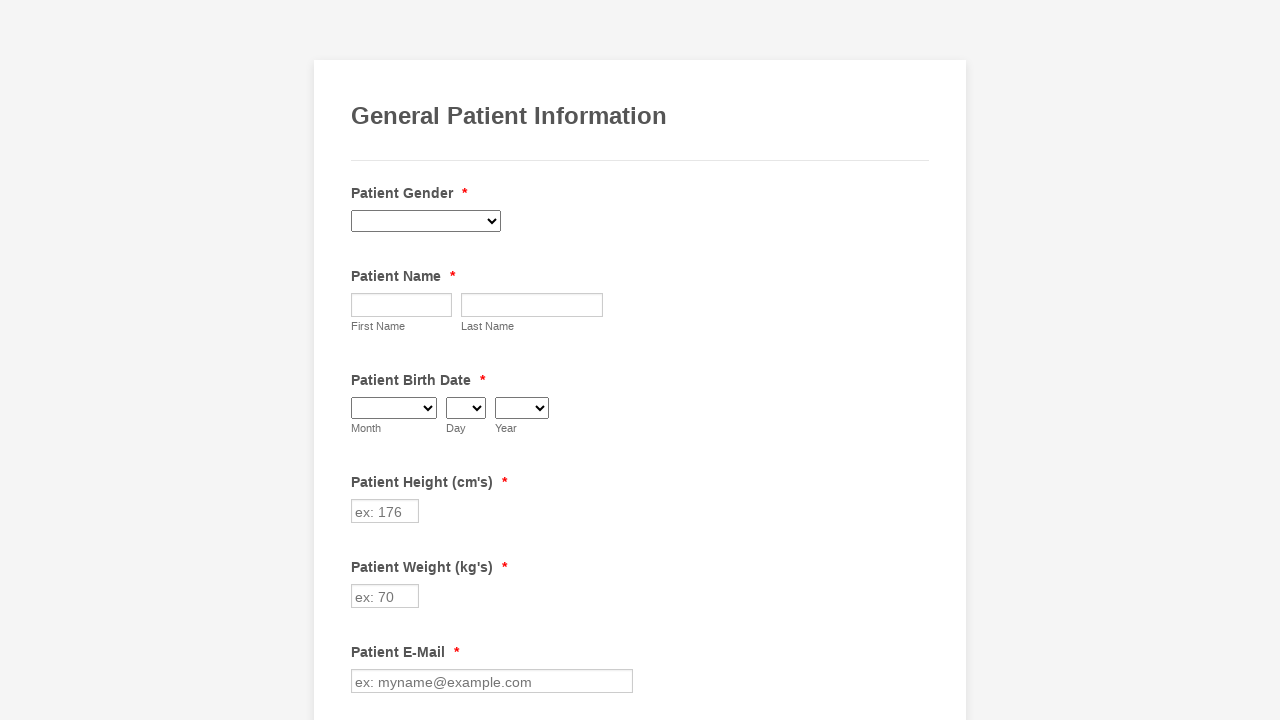

Found 29 checkboxes
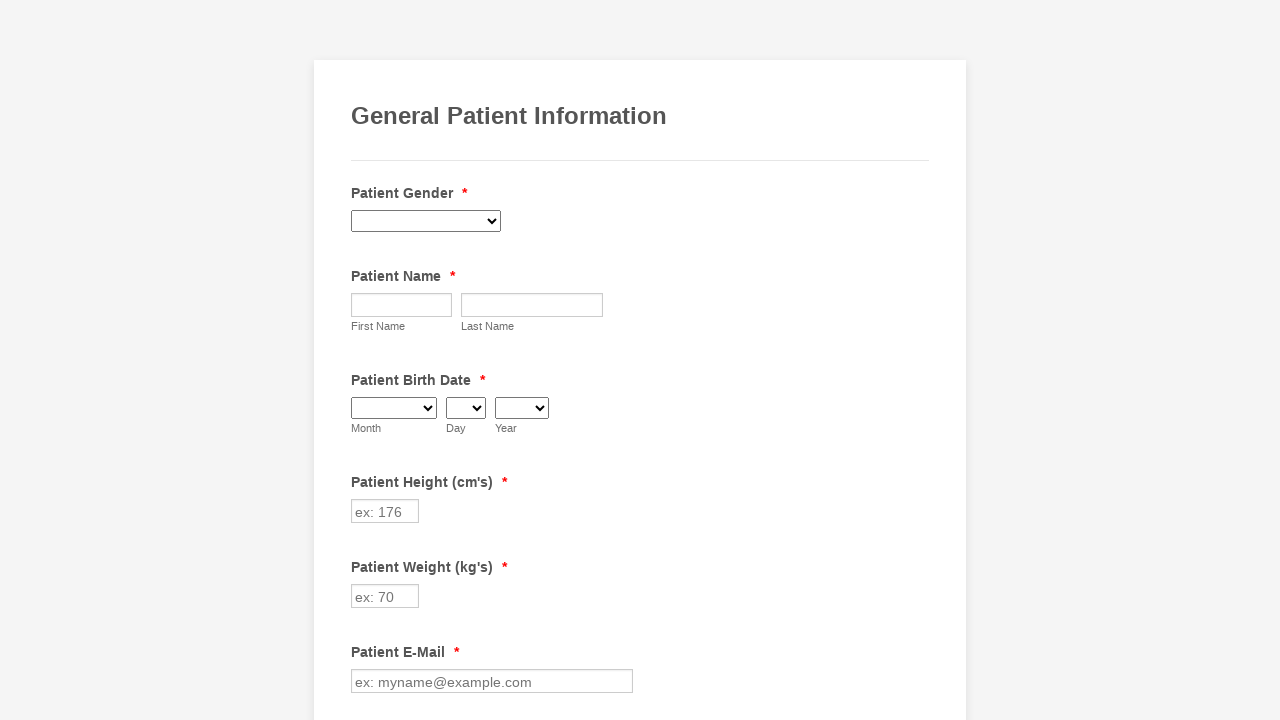

Clicked a checkbox on the form at (362, 360) on xpath=//input[@type='checkbox'] >> nth=0
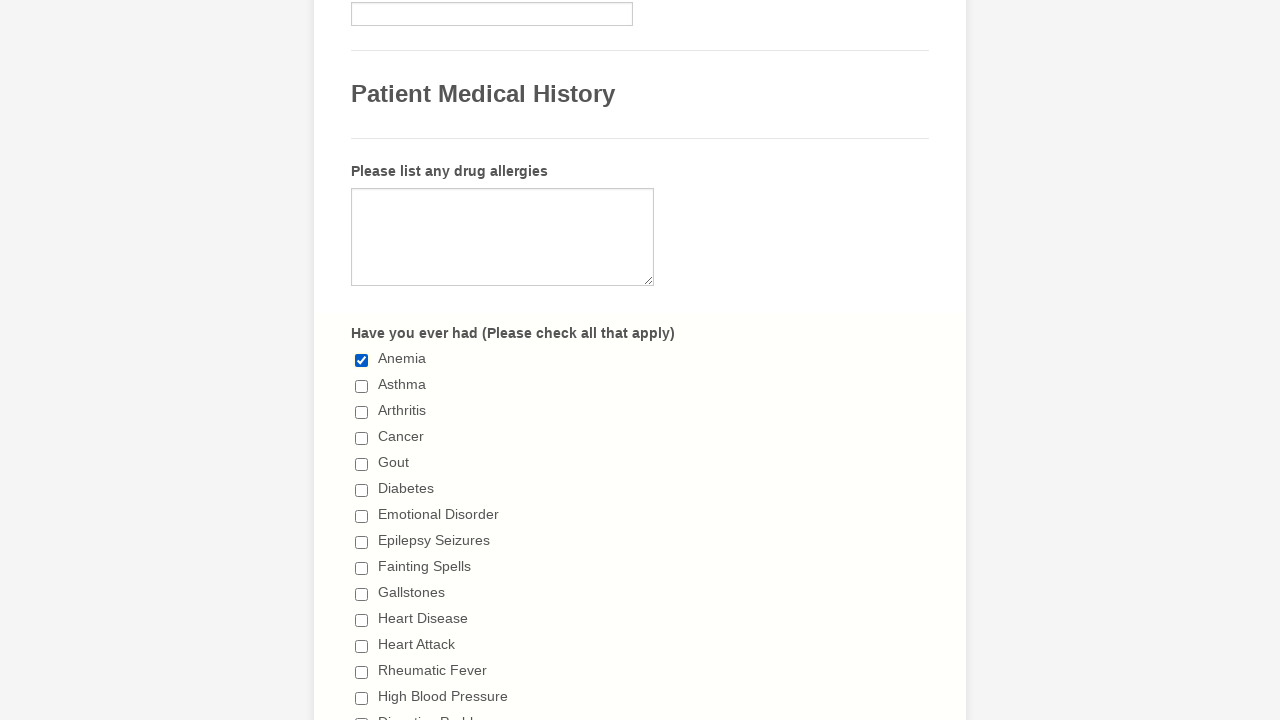

Clicked a checkbox on the form at (362, 386) on xpath=//input[@type='checkbox'] >> nth=1
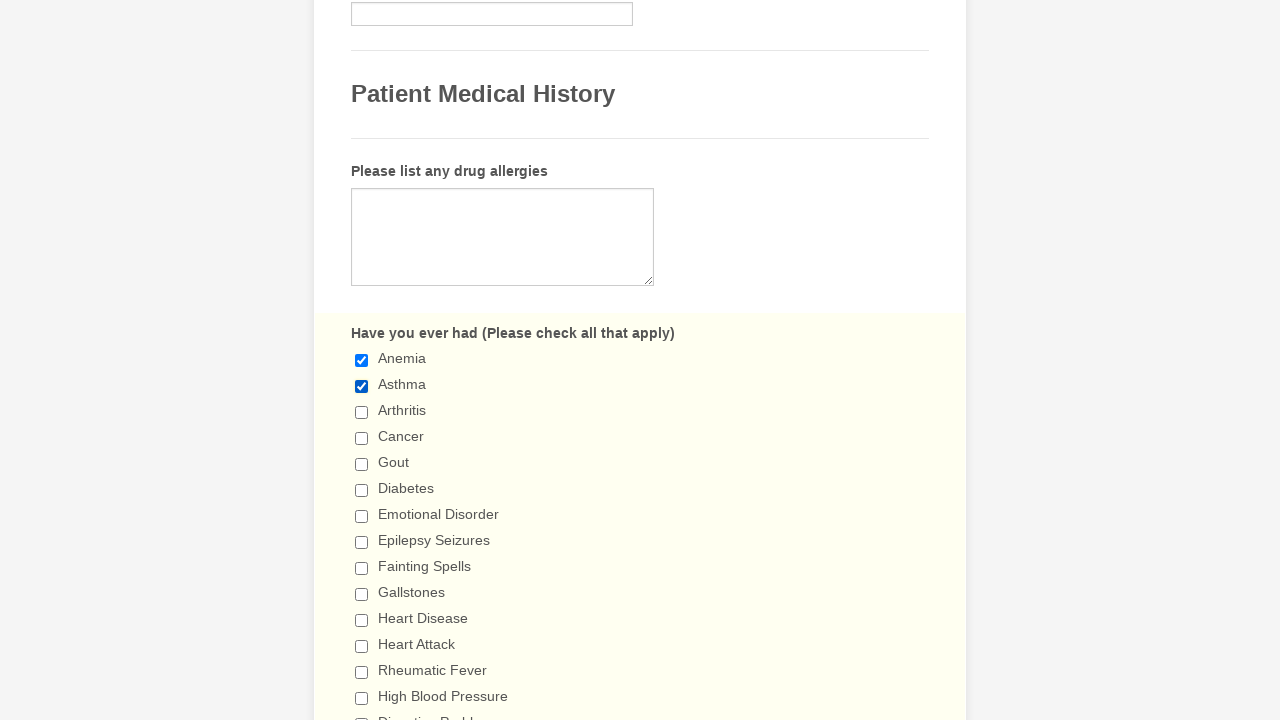

Clicked a checkbox on the form at (362, 412) on xpath=//input[@type='checkbox'] >> nth=2
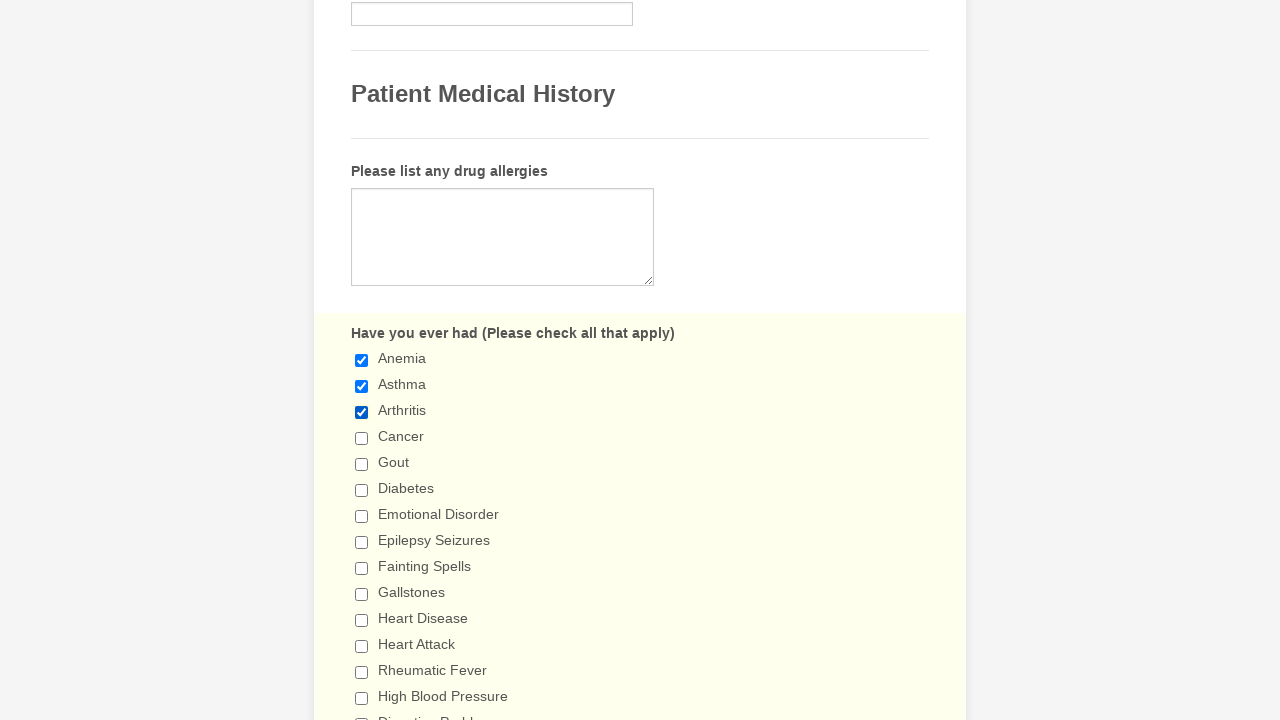

Clicked a checkbox on the form at (362, 438) on xpath=//input[@type='checkbox'] >> nth=3
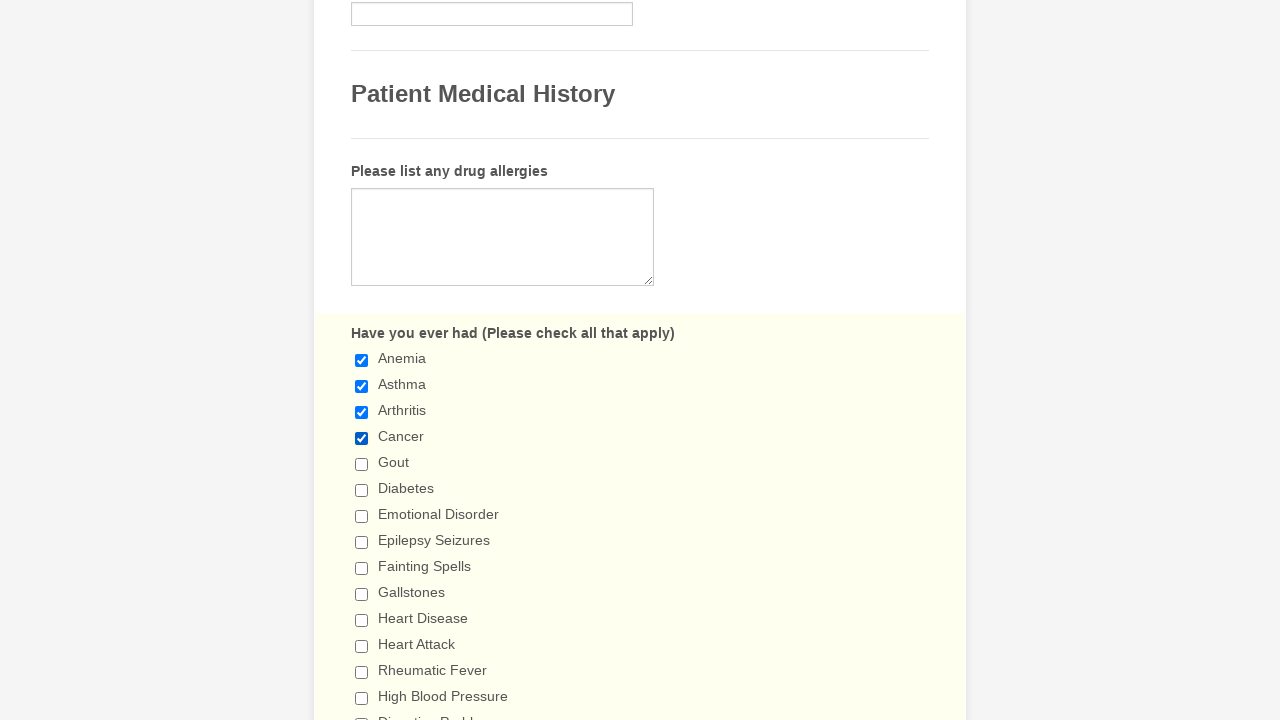

Clicked a checkbox on the form at (362, 464) on xpath=//input[@type='checkbox'] >> nth=4
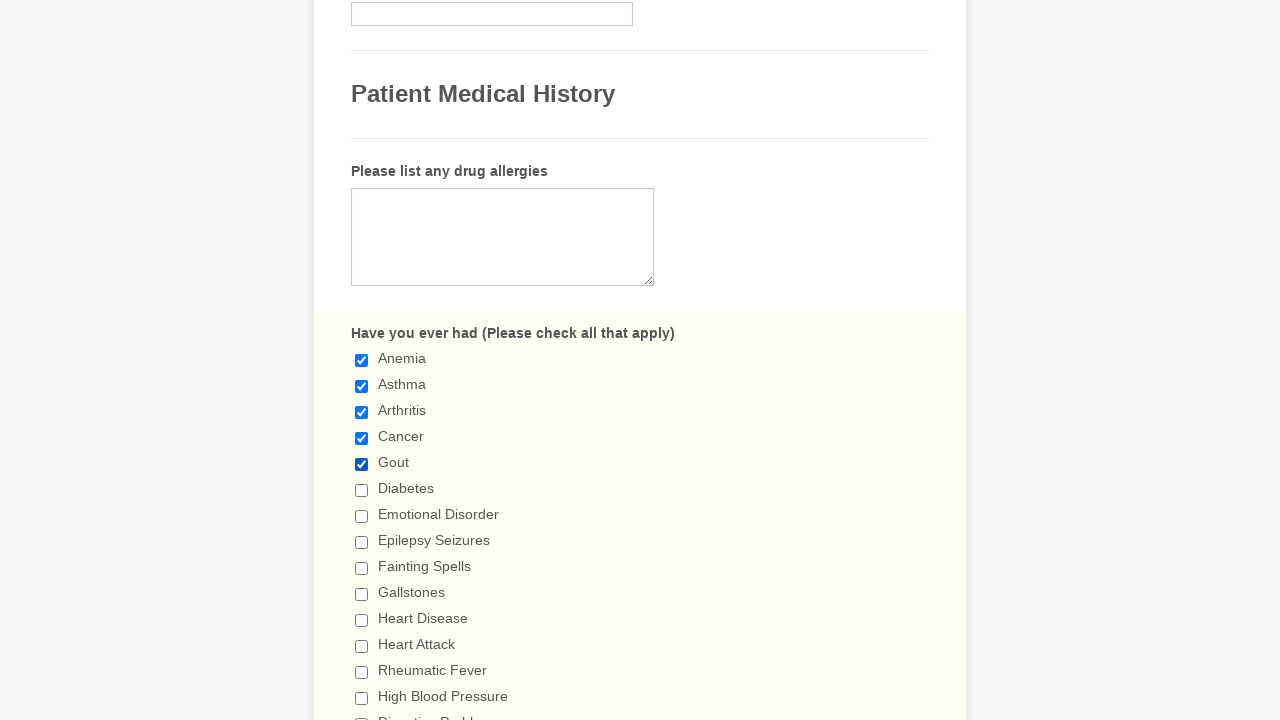

Clicked a checkbox on the form at (362, 490) on xpath=//input[@type='checkbox'] >> nth=5
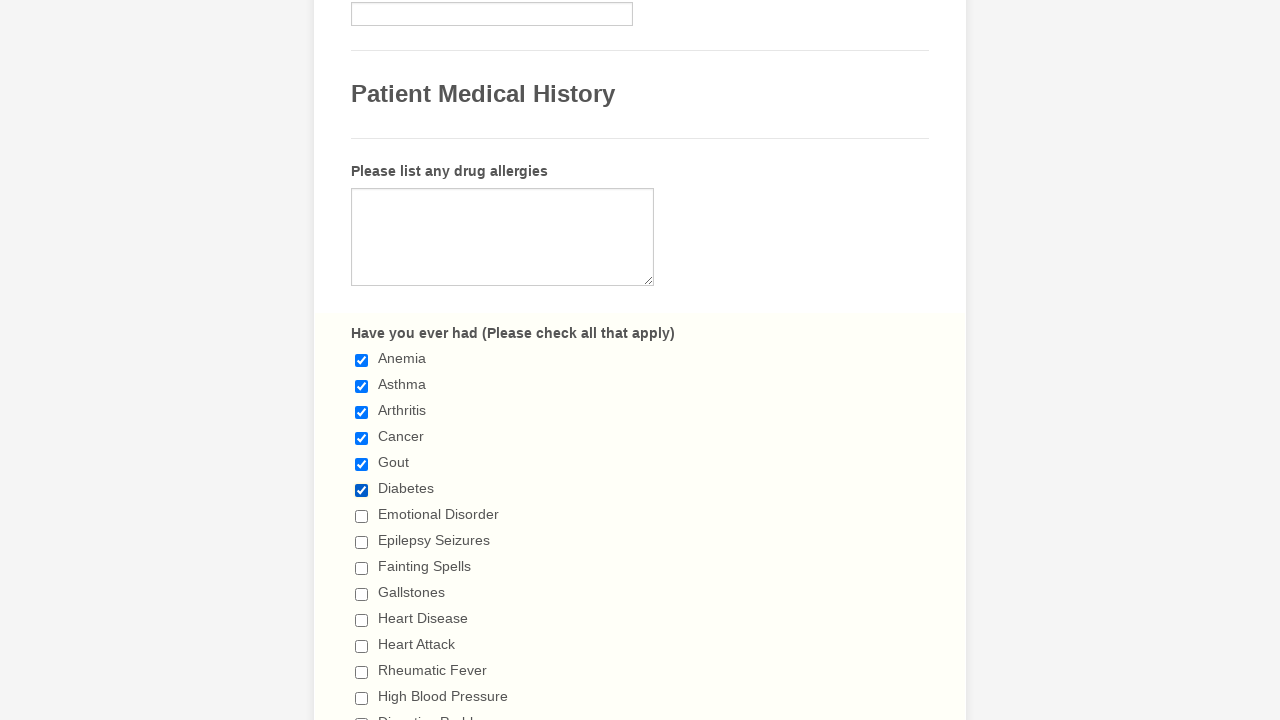

Clicked a checkbox on the form at (362, 516) on xpath=//input[@type='checkbox'] >> nth=6
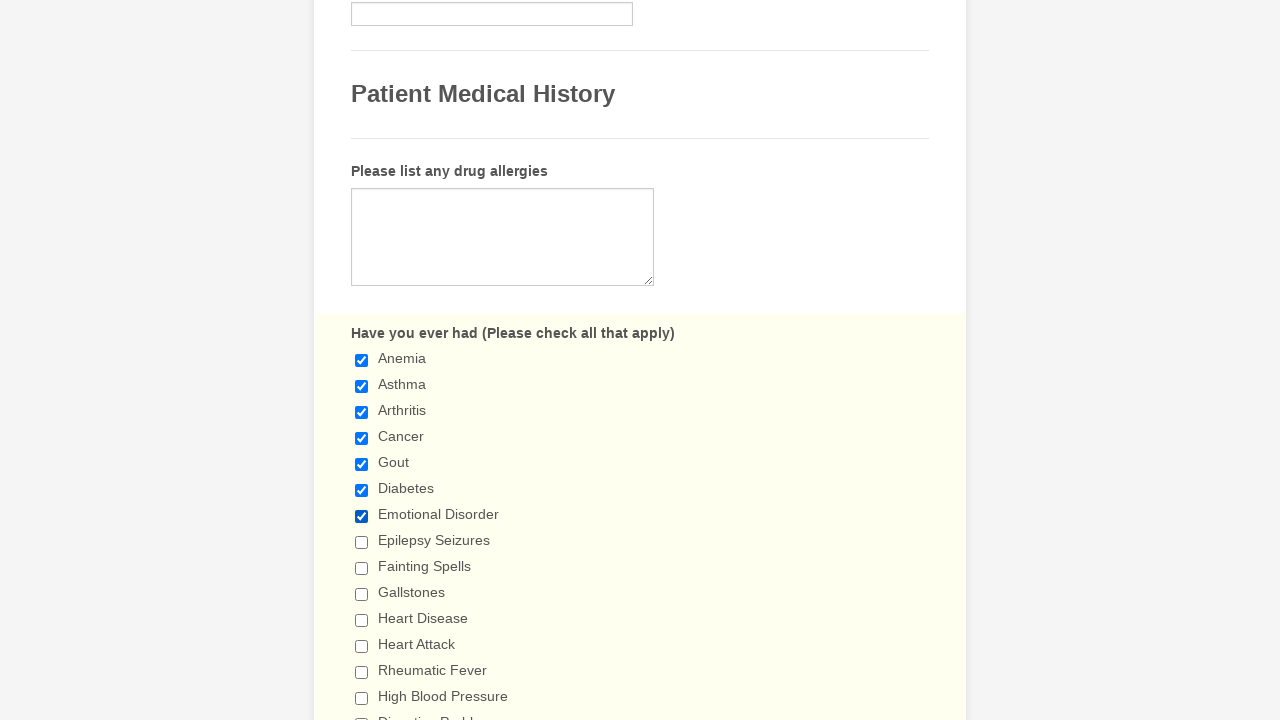

Clicked a checkbox on the form at (362, 542) on xpath=//input[@type='checkbox'] >> nth=7
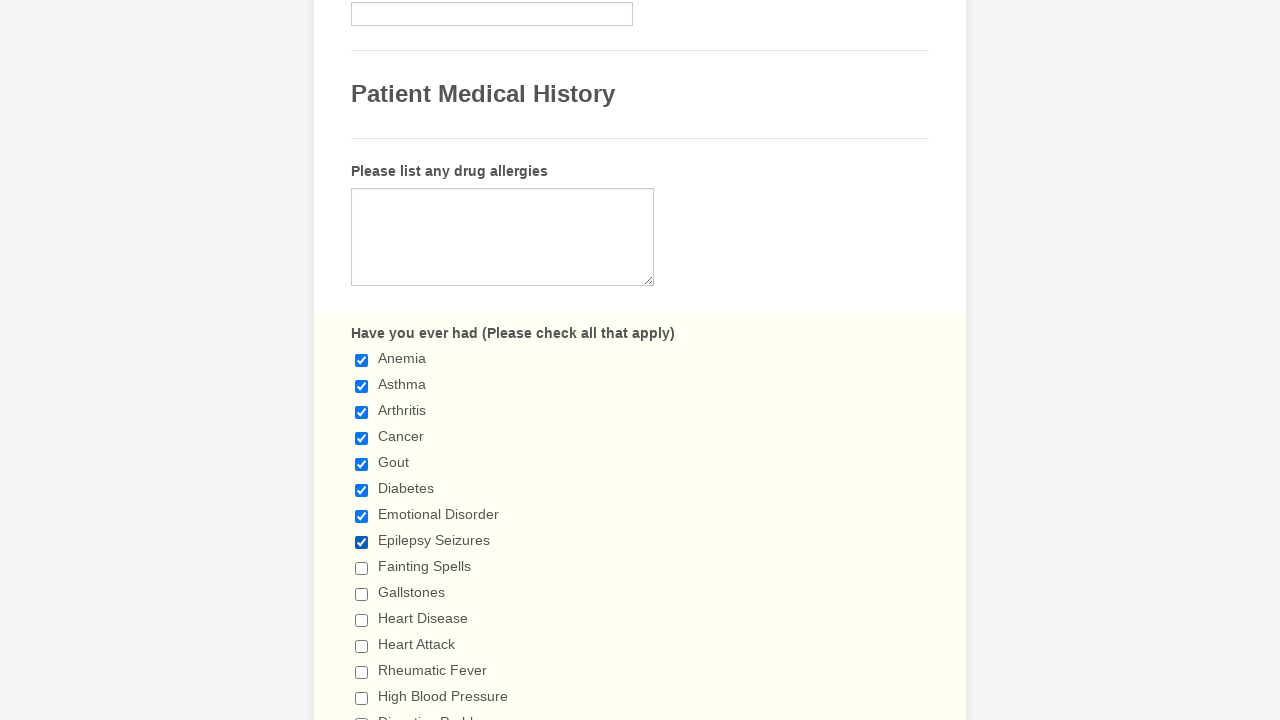

Clicked a checkbox on the form at (362, 568) on xpath=//input[@type='checkbox'] >> nth=8
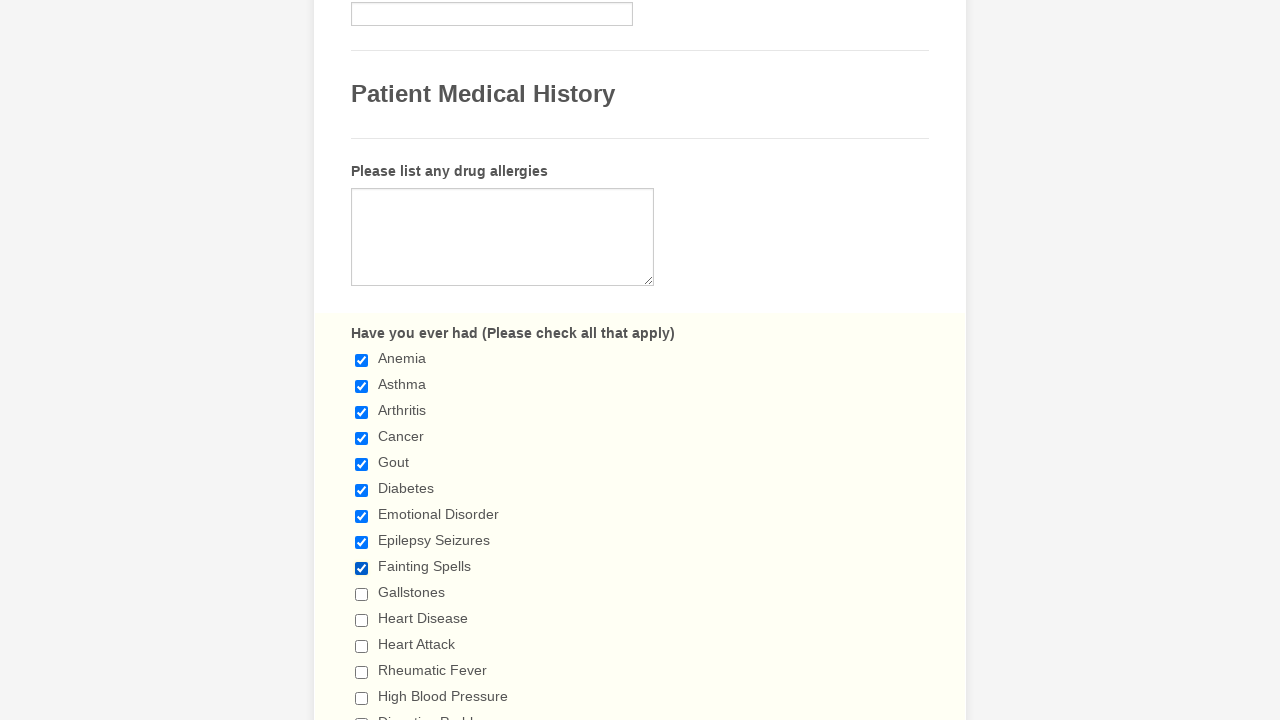

Clicked a checkbox on the form at (362, 594) on xpath=//input[@type='checkbox'] >> nth=9
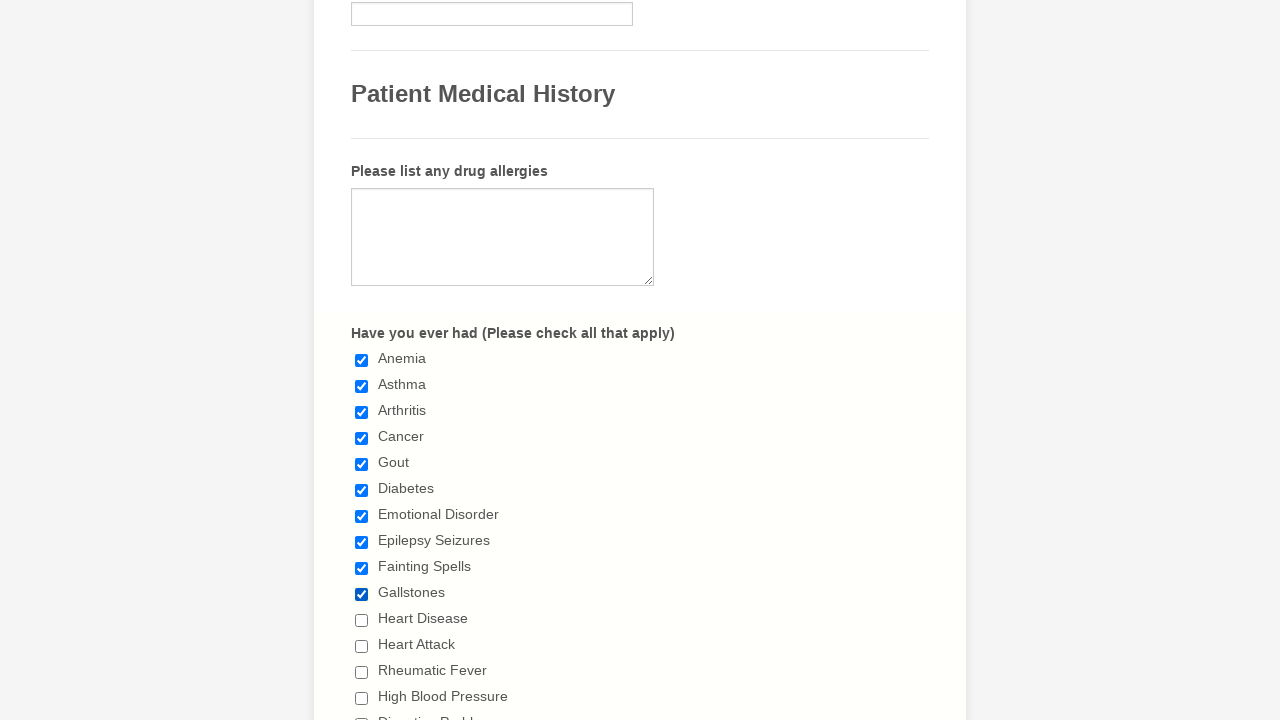

Clicked a checkbox on the form at (362, 620) on xpath=//input[@type='checkbox'] >> nth=10
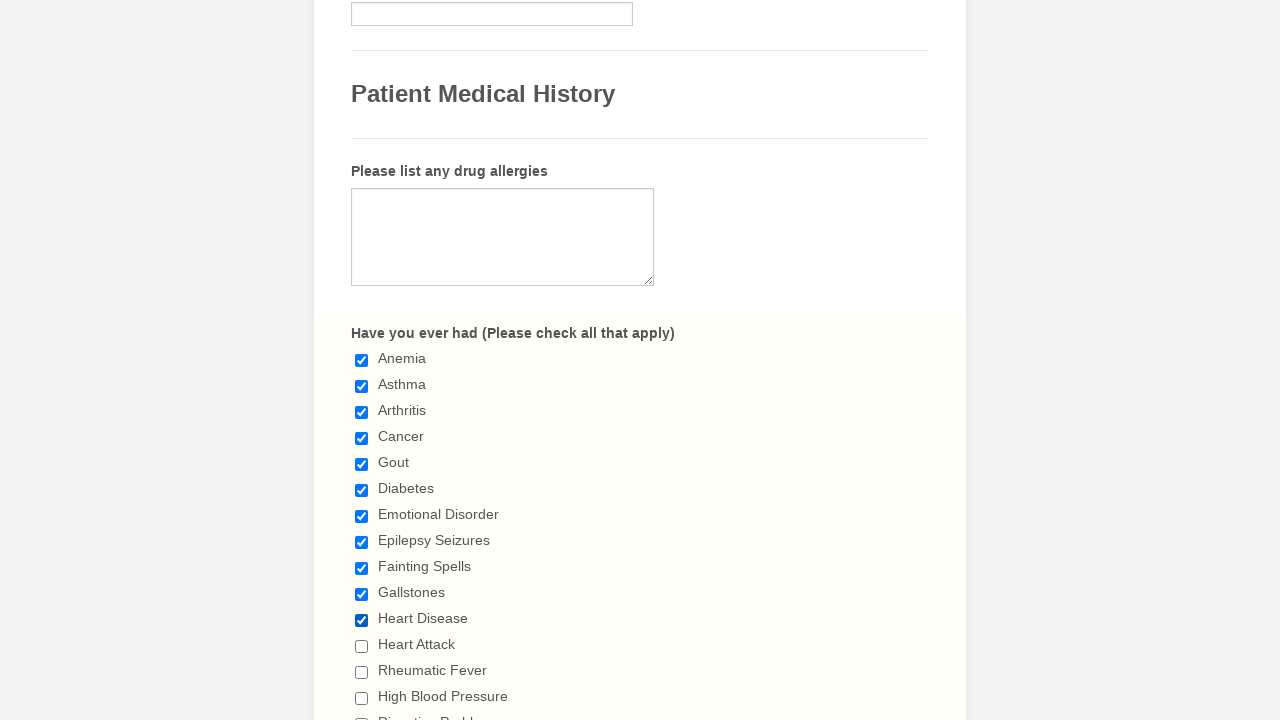

Clicked a checkbox on the form at (362, 646) on xpath=//input[@type='checkbox'] >> nth=11
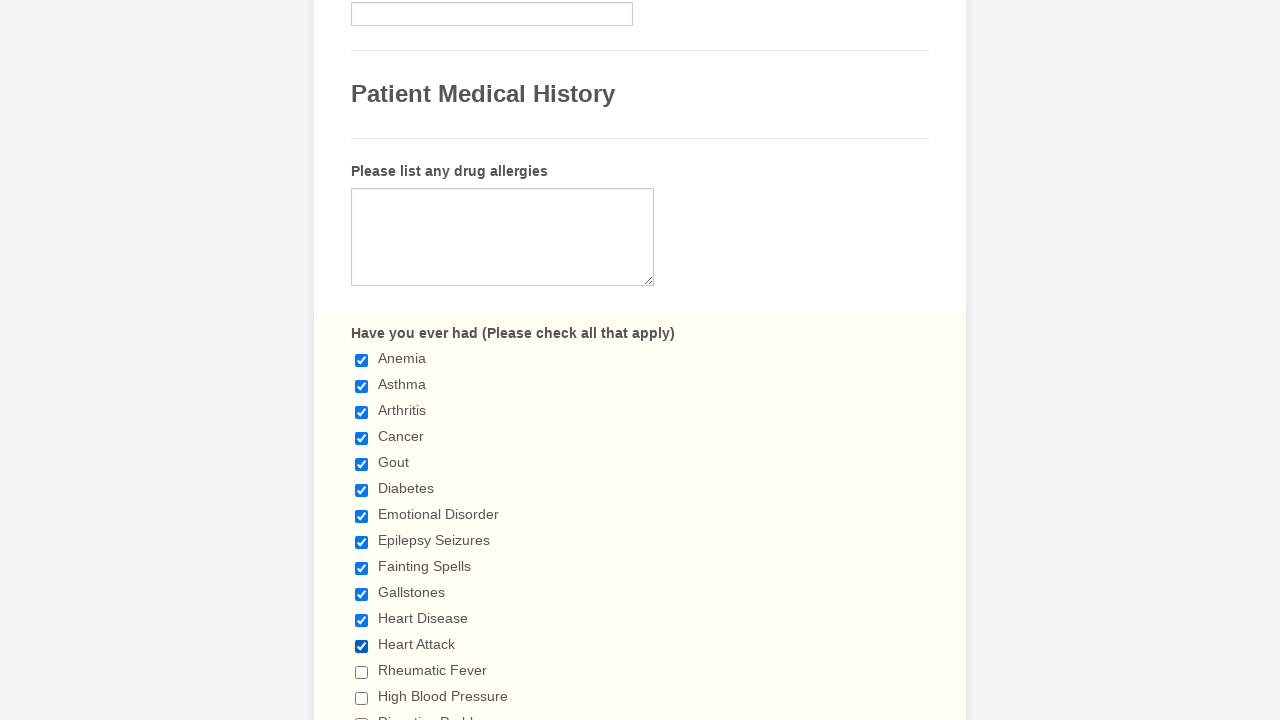

Clicked a checkbox on the form at (362, 672) on xpath=//input[@type='checkbox'] >> nth=12
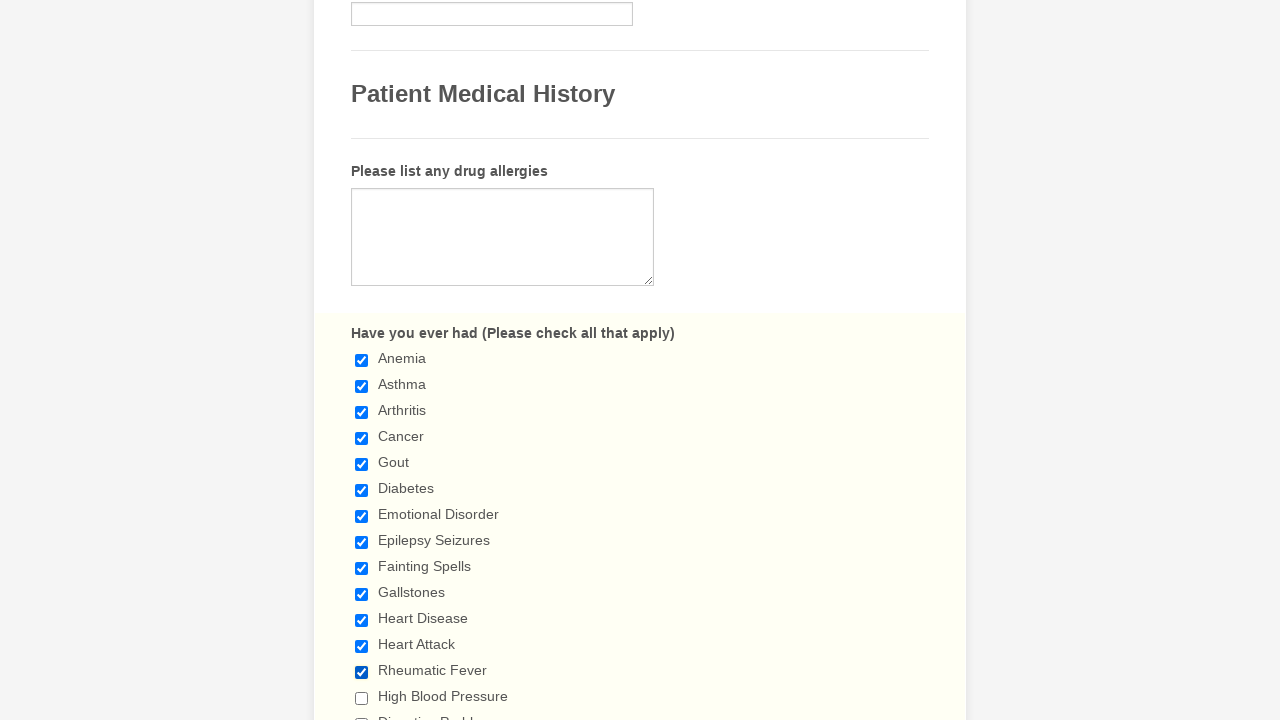

Clicked a checkbox on the form at (362, 698) on xpath=//input[@type='checkbox'] >> nth=13
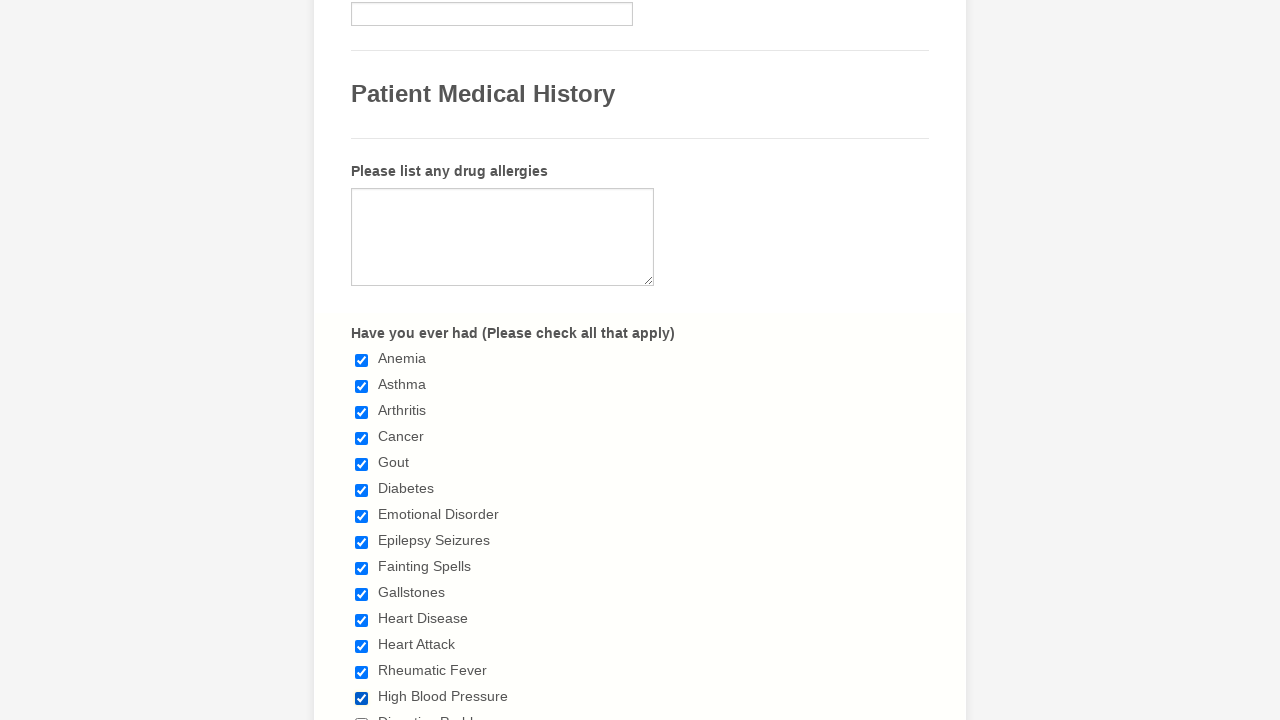

Clicked a checkbox on the form at (362, 714) on xpath=//input[@type='checkbox'] >> nth=14
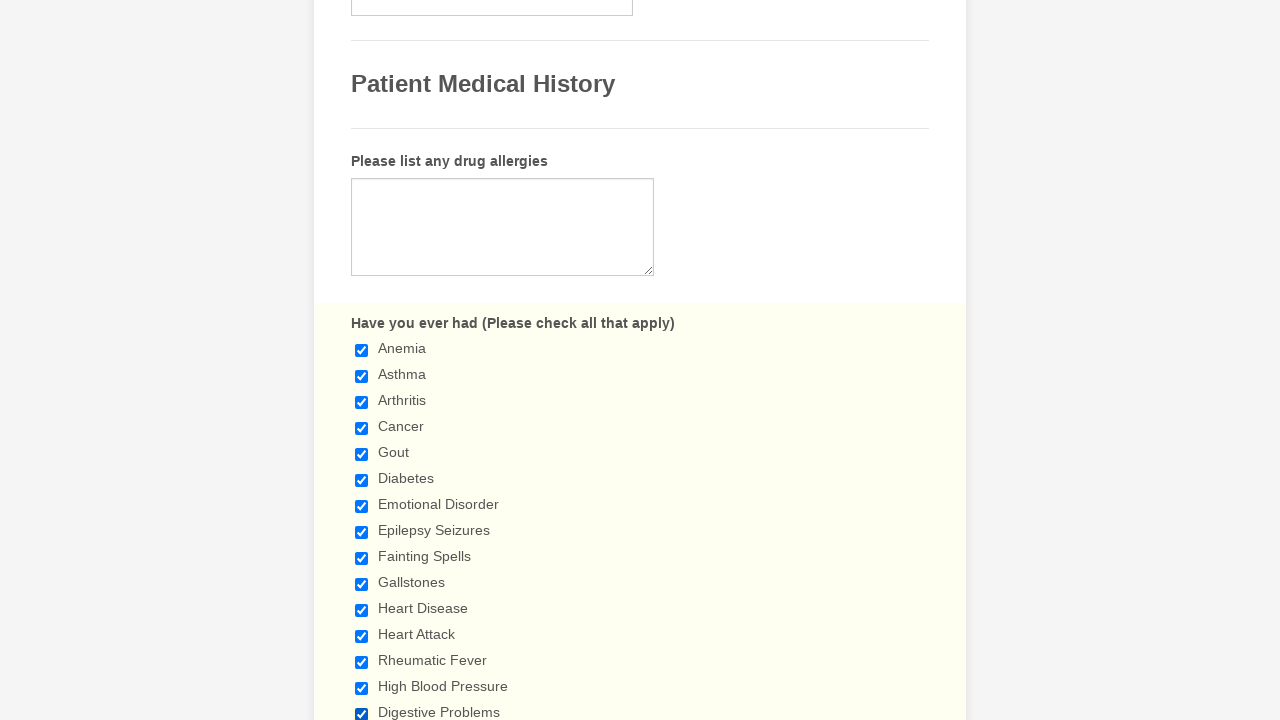

Clicked a checkbox on the form at (362, 360) on xpath=//input[@type='checkbox'] >> nth=15
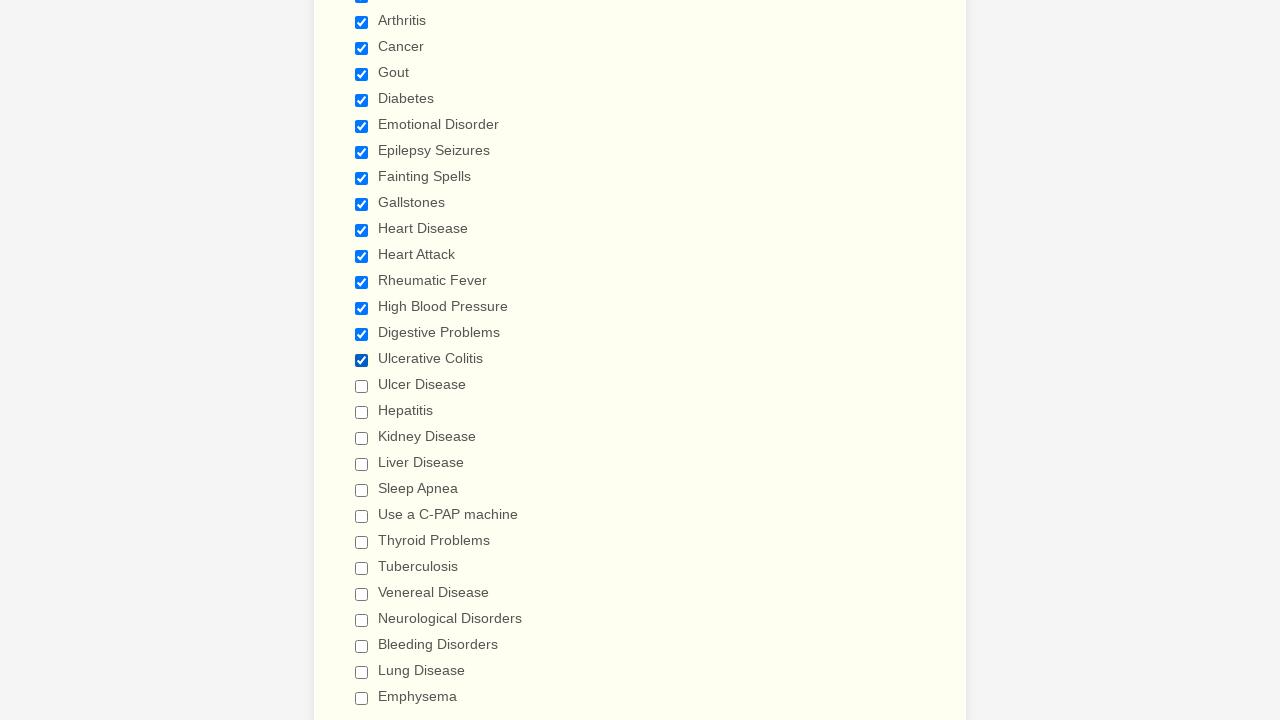

Clicked a checkbox on the form at (362, 386) on xpath=//input[@type='checkbox'] >> nth=16
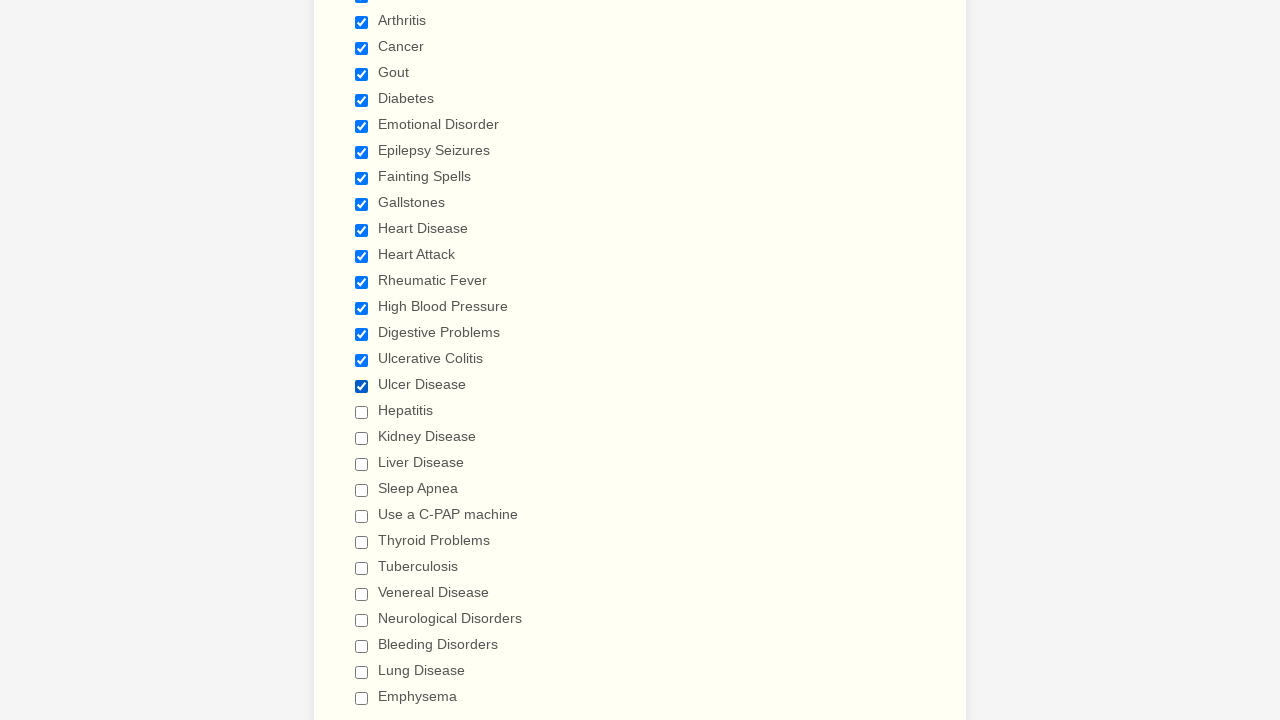

Clicked a checkbox on the form at (362, 412) on xpath=//input[@type='checkbox'] >> nth=17
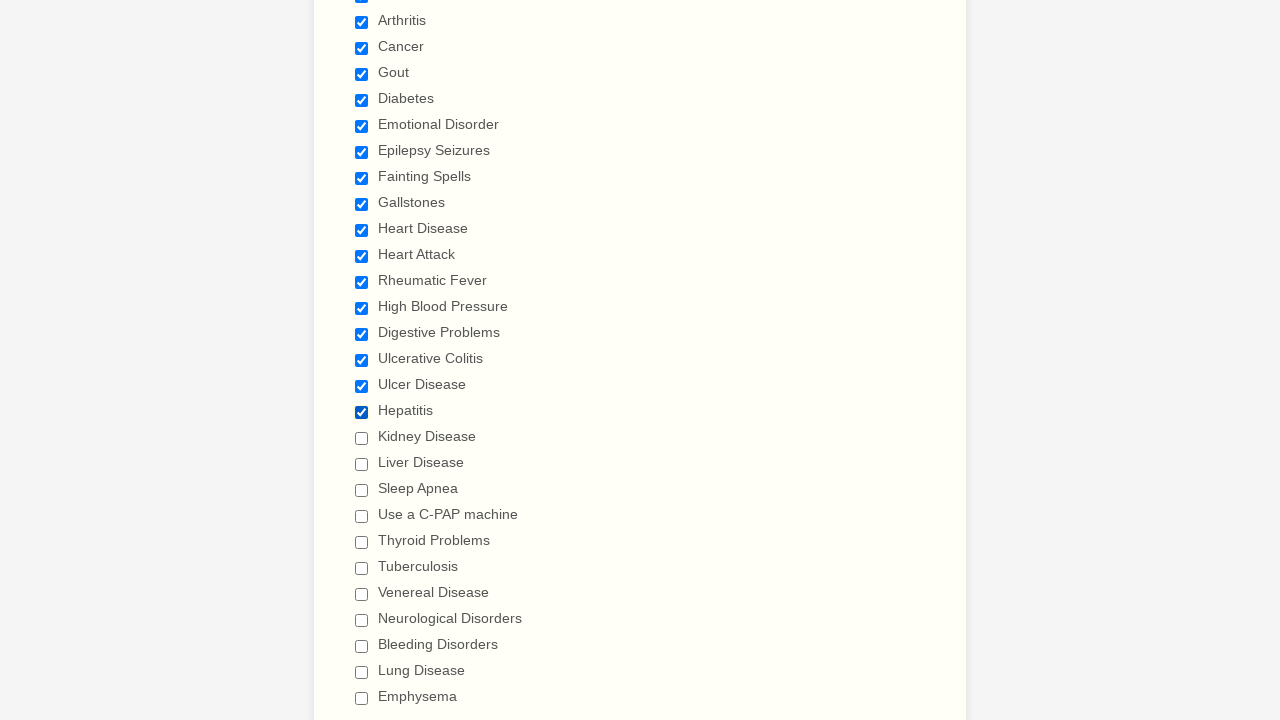

Clicked a checkbox on the form at (362, 438) on xpath=//input[@type='checkbox'] >> nth=18
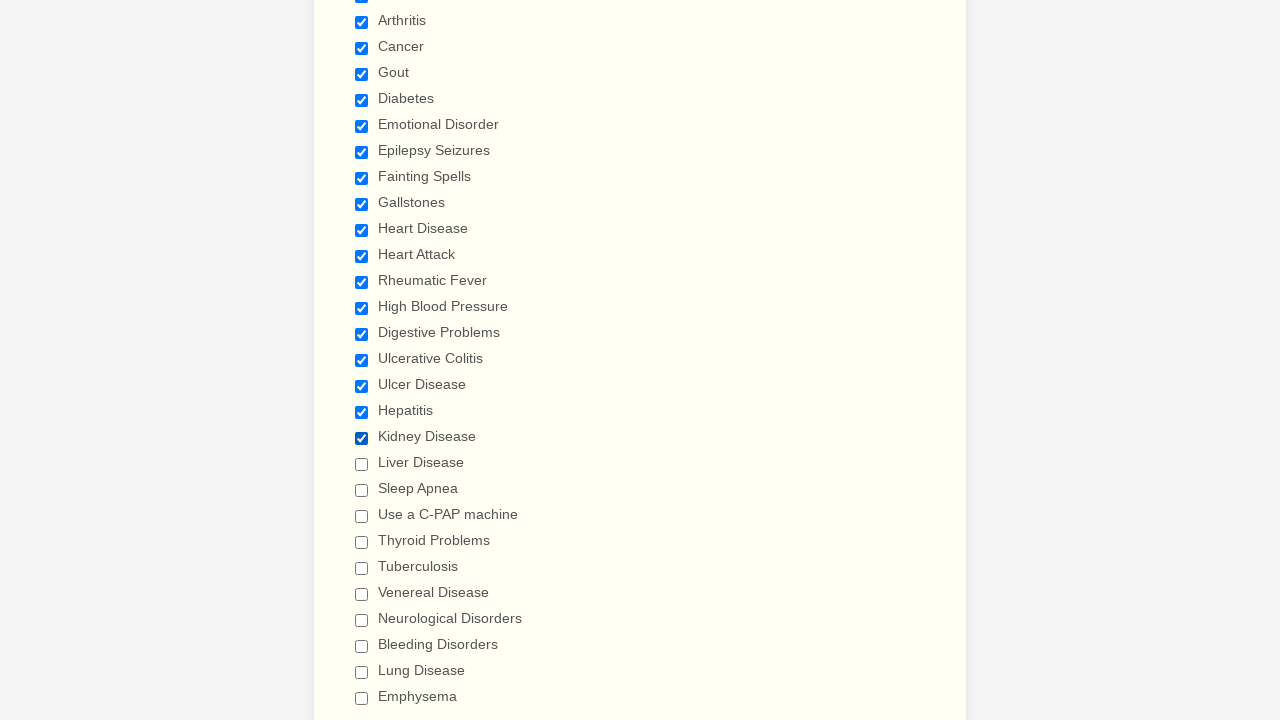

Clicked a checkbox on the form at (362, 464) on xpath=//input[@type='checkbox'] >> nth=19
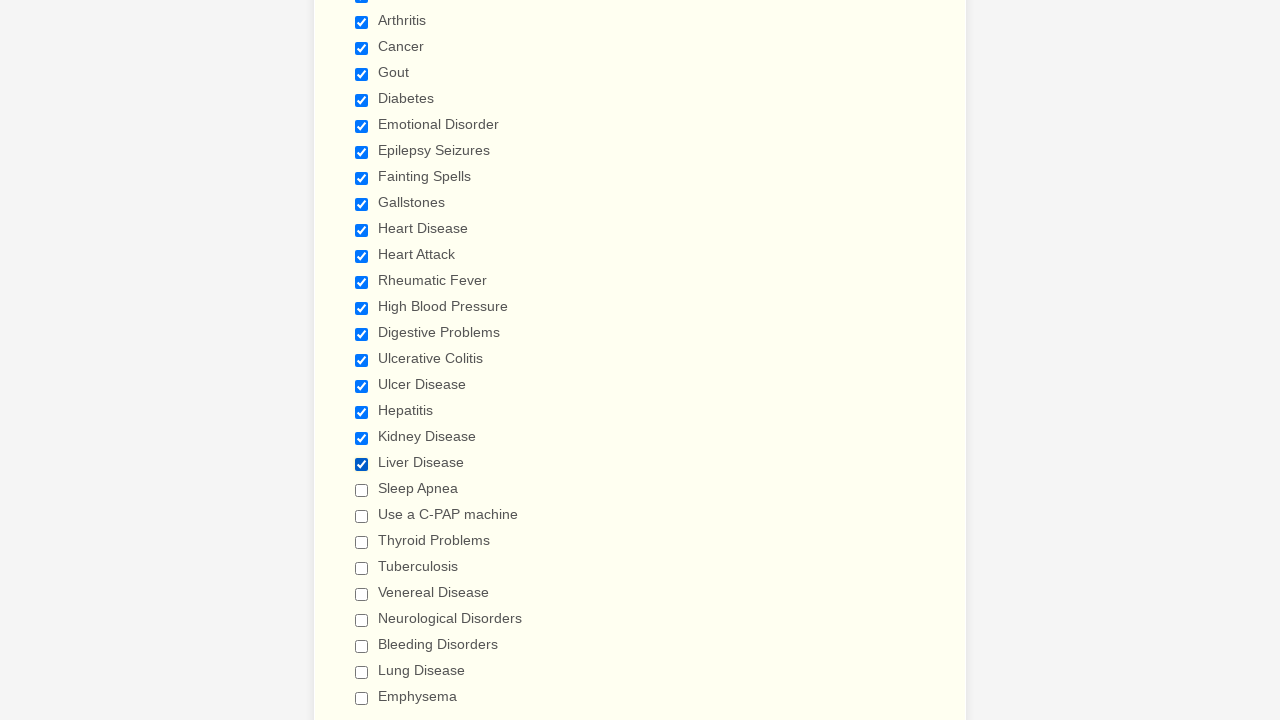

Clicked a checkbox on the form at (362, 490) on xpath=//input[@type='checkbox'] >> nth=20
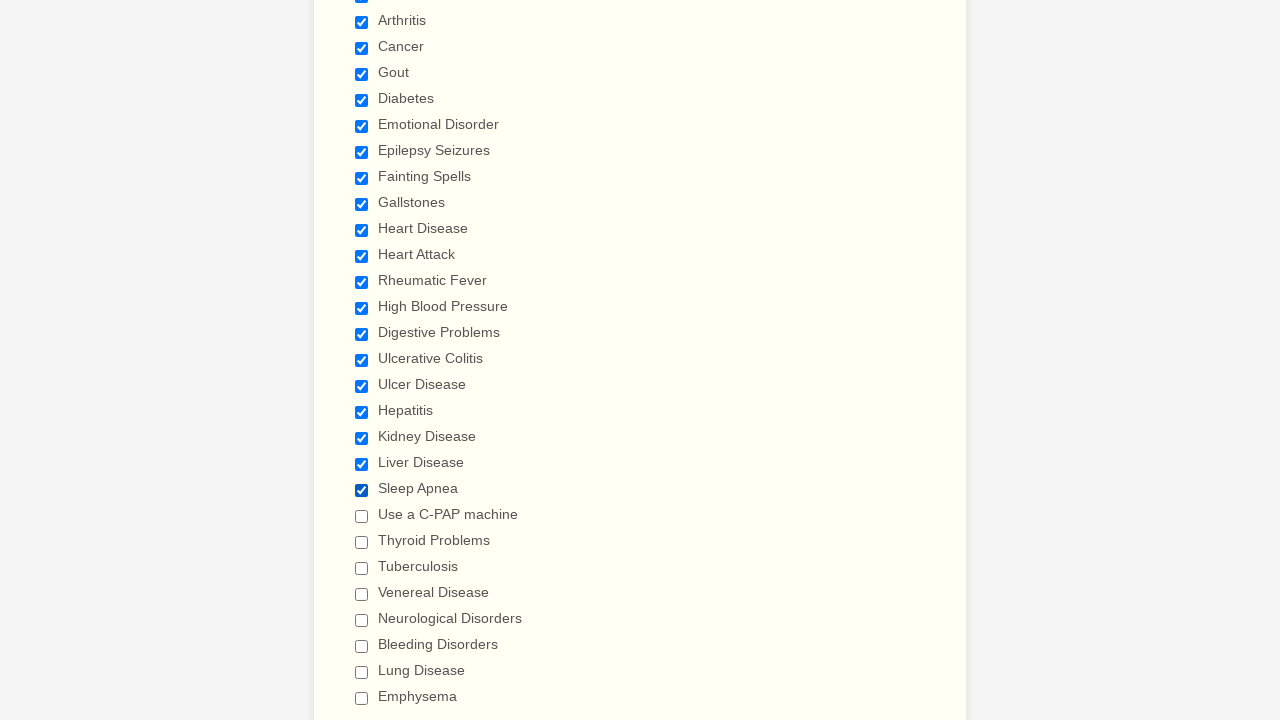

Clicked a checkbox on the form at (362, 516) on xpath=//input[@type='checkbox'] >> nth=21
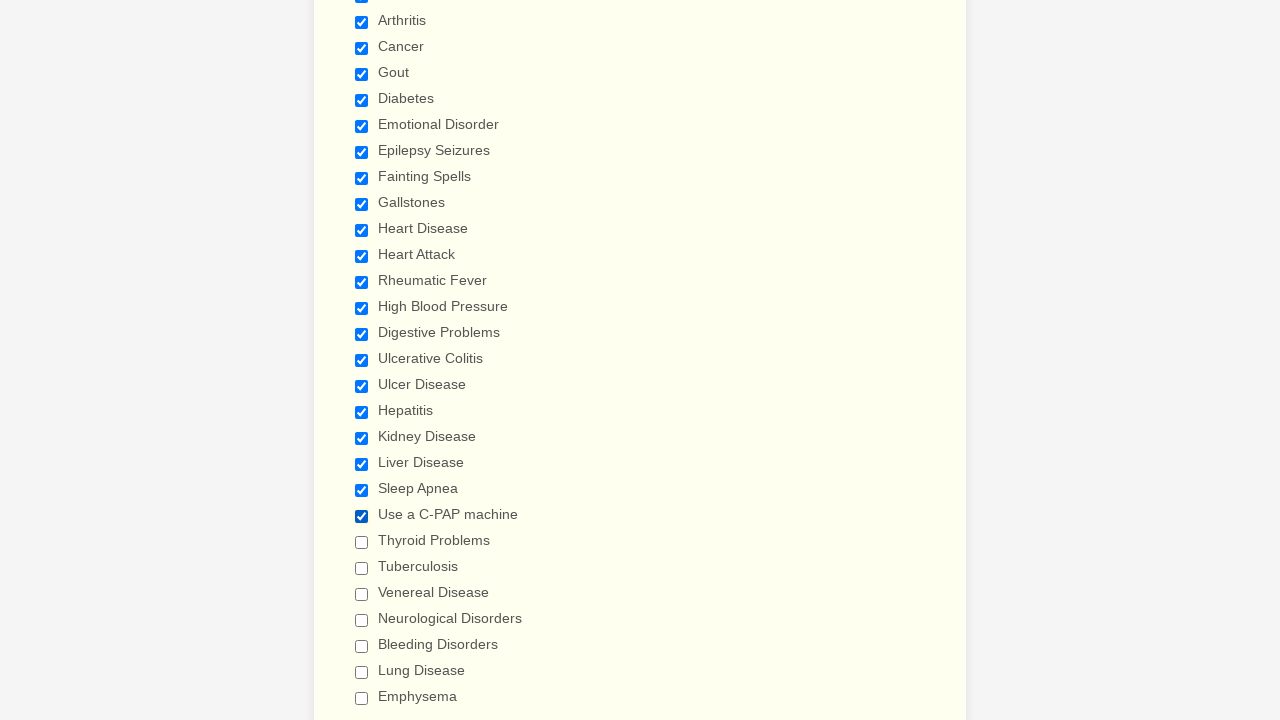

Clicked a checkbox on the form at (362, 542) on xpath=//input[@type='checkbox'] >> nth=22
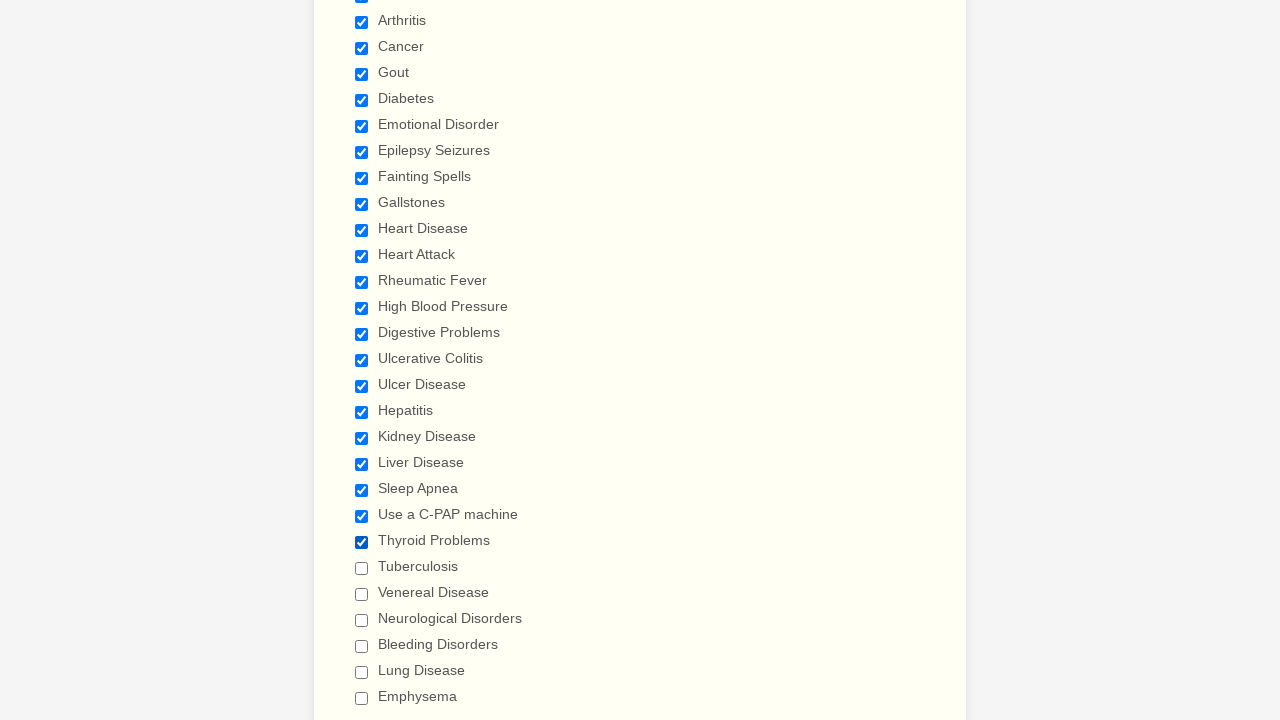

Clicked a checkbox on the form at (362, 568) on xpath=//input[@type='checkbox'] >> nth=23
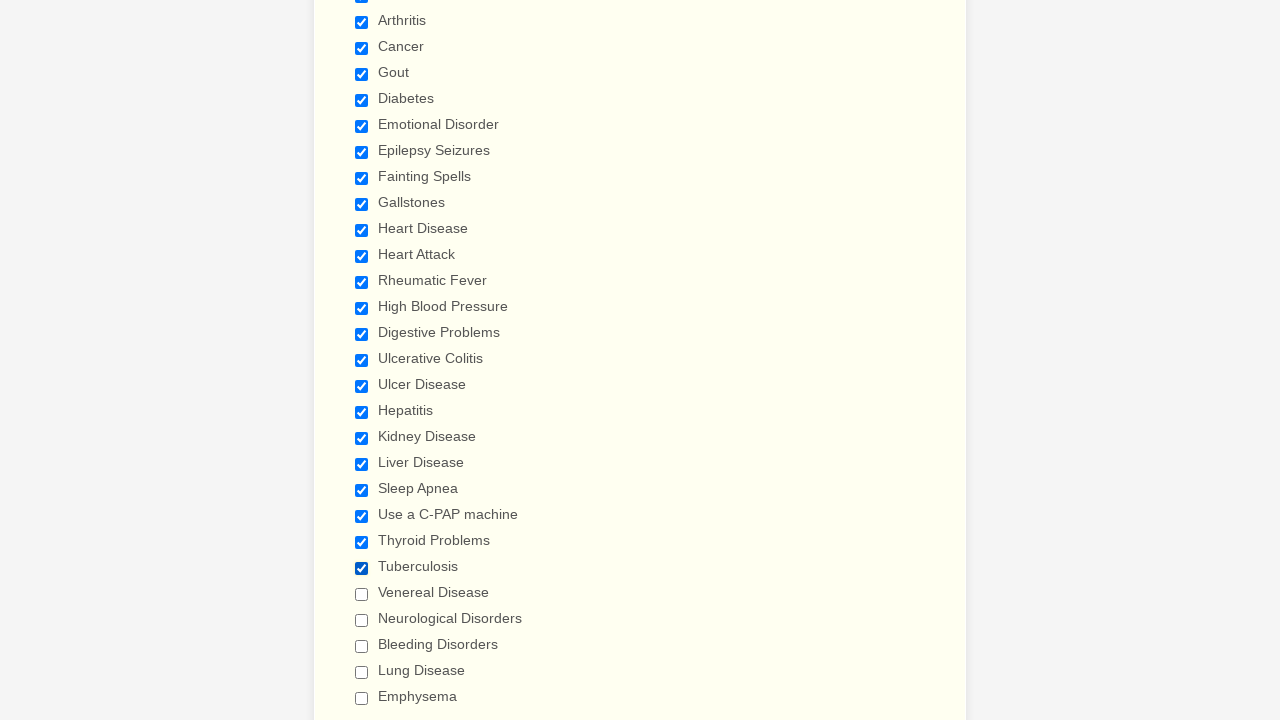

Clicked a checkbox on the form at (362, 594) on xpath=//input[@type='checkbox'] >> nth=24
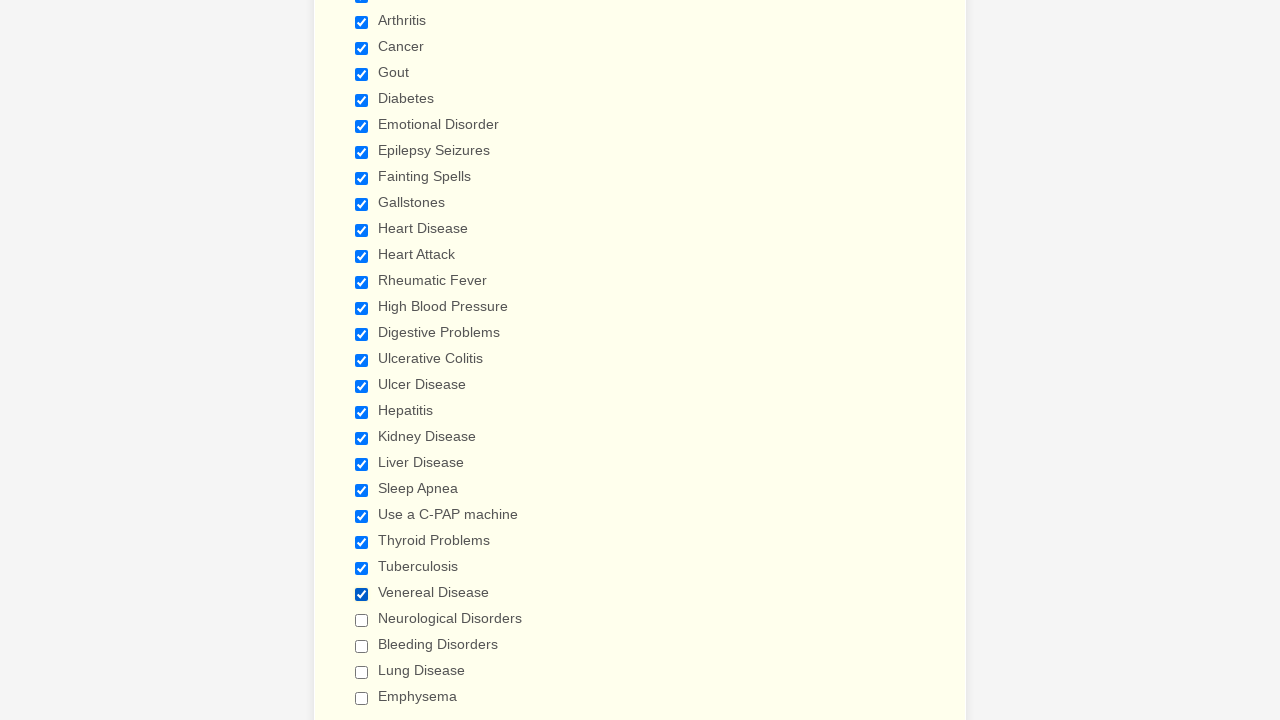

Clicked a checkbox on the form at (362, 620) on xpath=//input[@type='checkbox'] >> nth=25
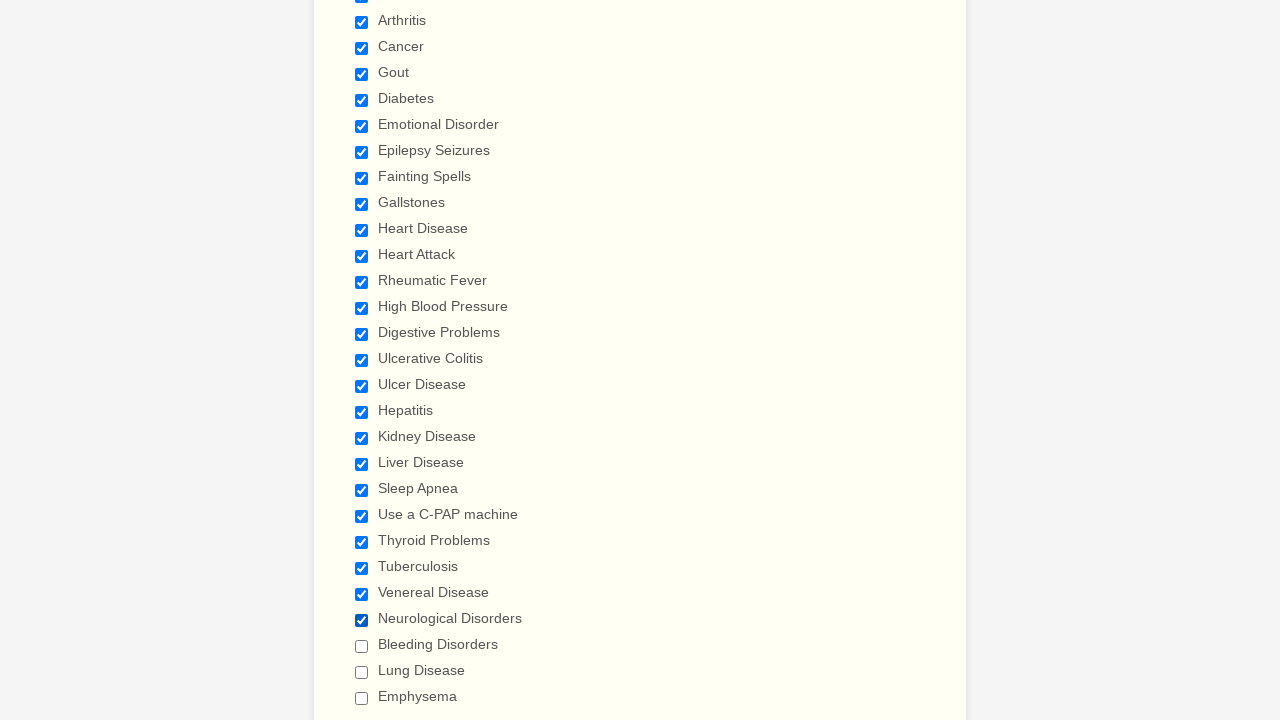

Clicked a checkbox on the form at (362, 646) on xpath=//input[@type='checkbox'] >> nth=26
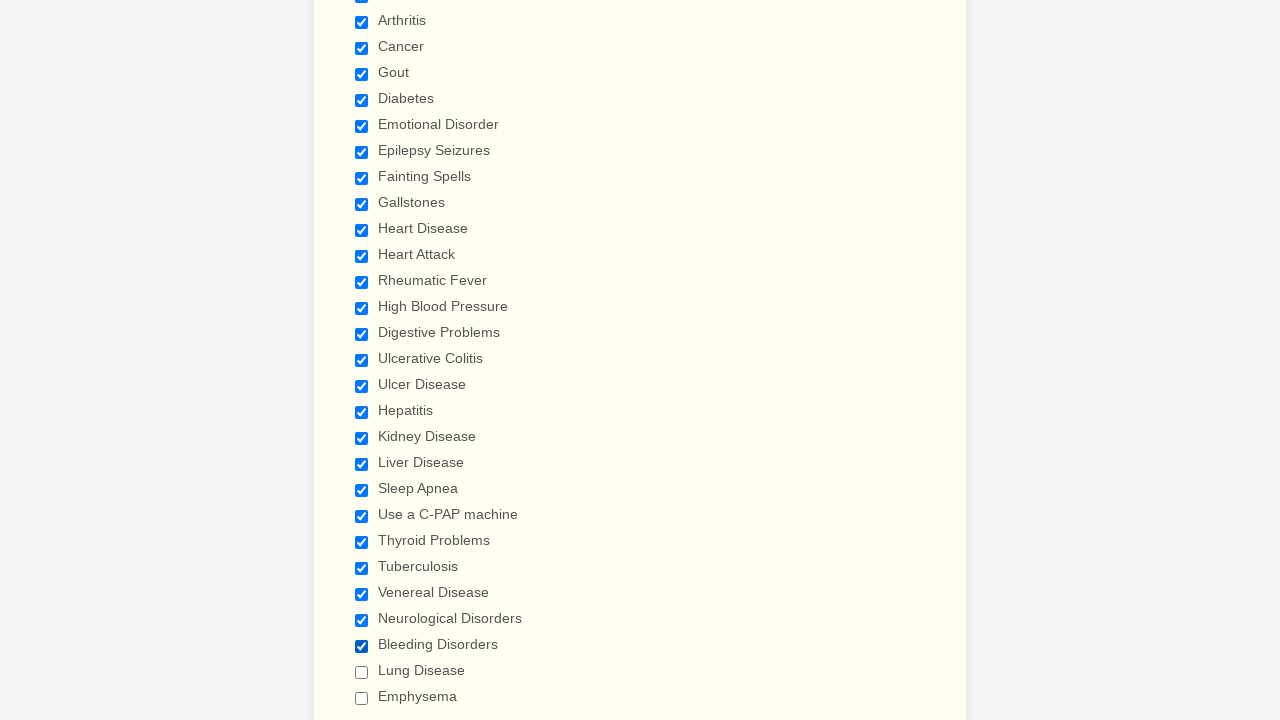

Clicked a checkbox on the form at (362, 672) on xpath=//input[@type='checkbox'] >> nth=27
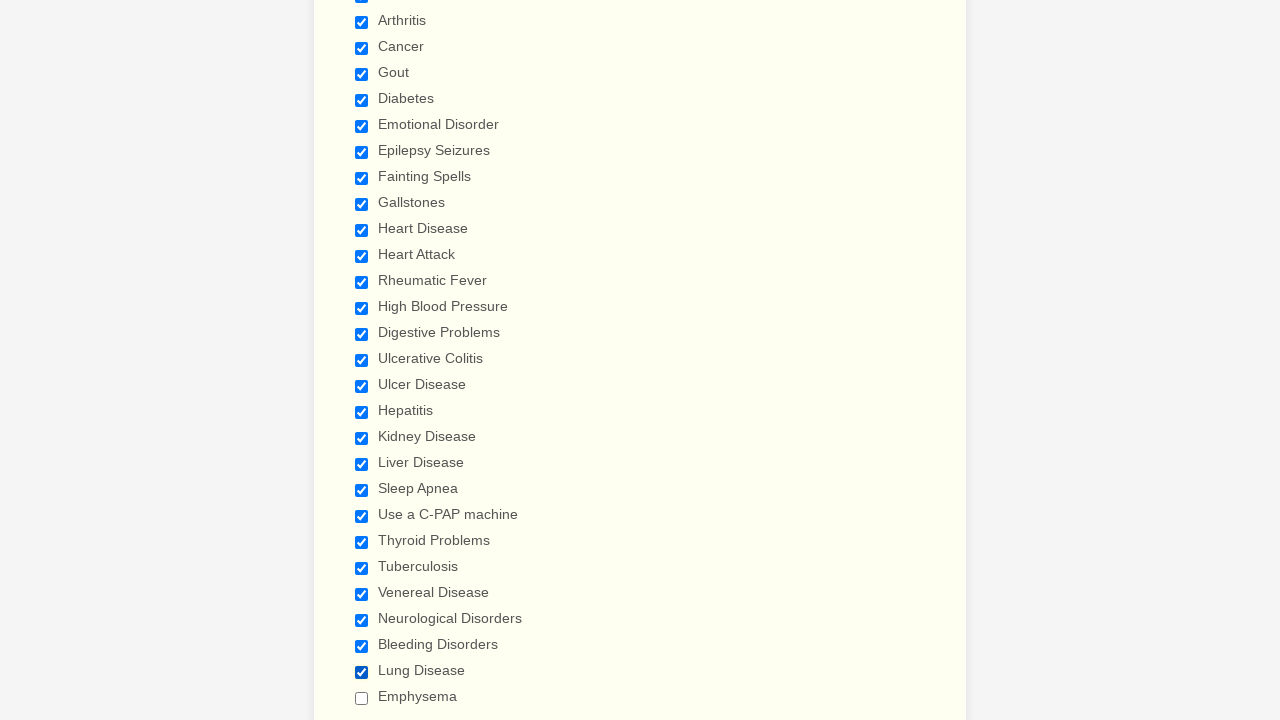

Clicked a checkbox on the form at (362, 698) on xpath=//input[@type='checkbox'] >> nth=28
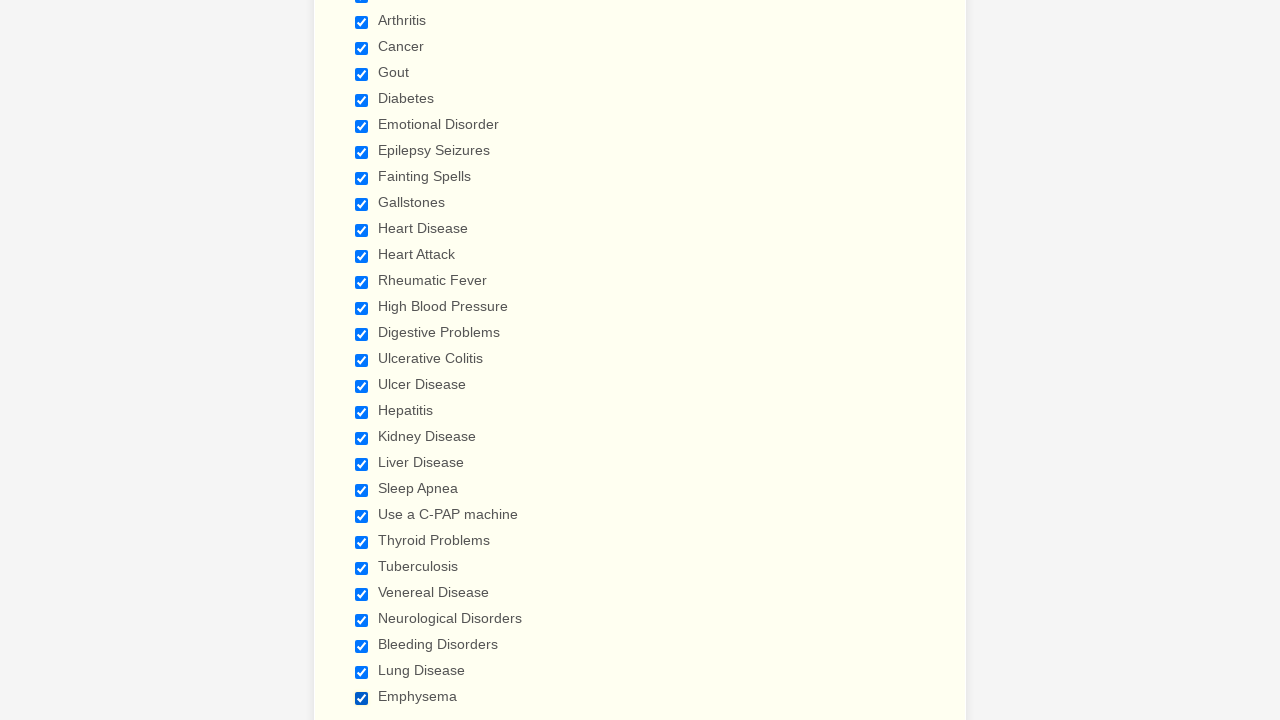

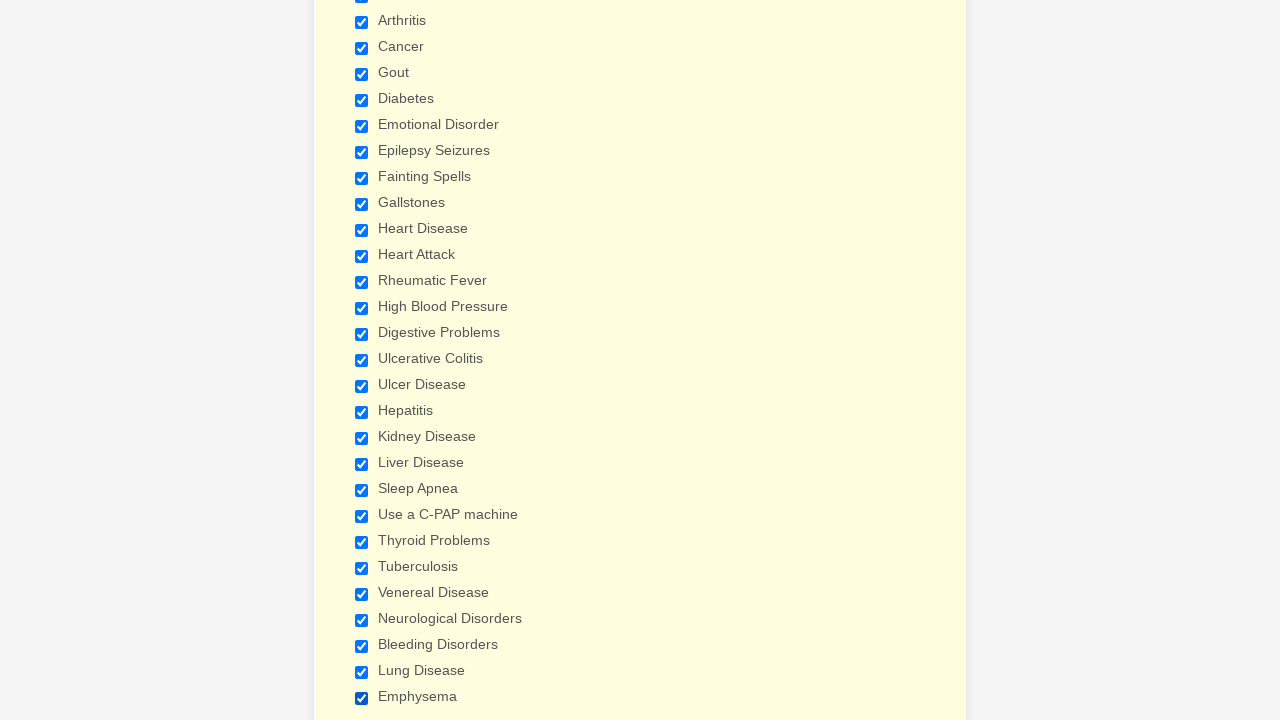